Tests drag and drop functionality within an iframe by dragging a draggable element to a droppable target area

Starting URL: https://jqueryui.com/droppable/

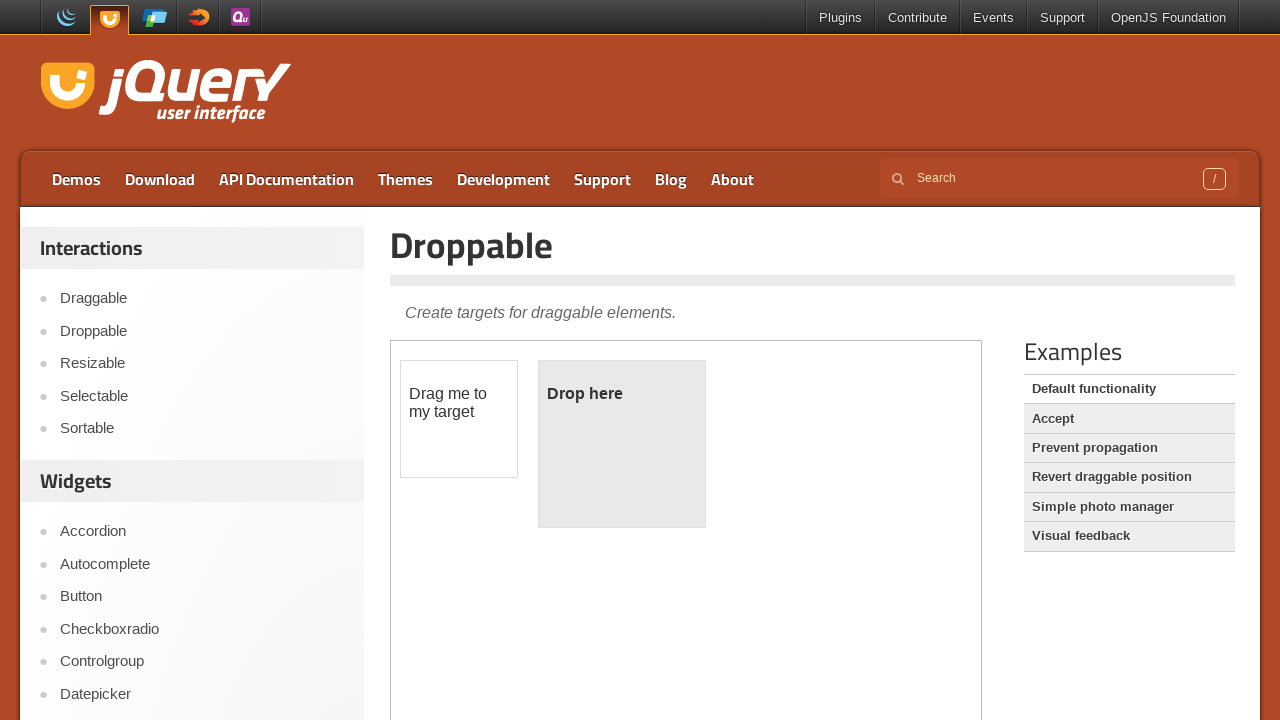

Counted 1 iframe elements on the page
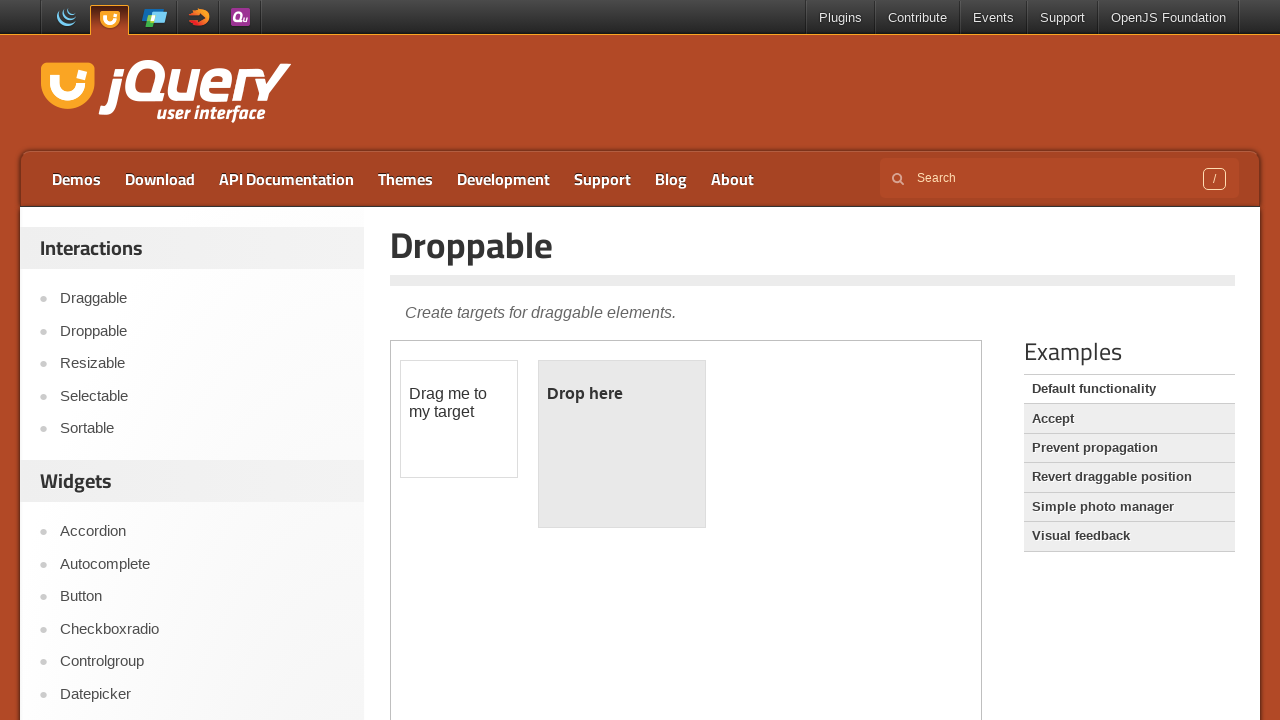

Located the demo iframe
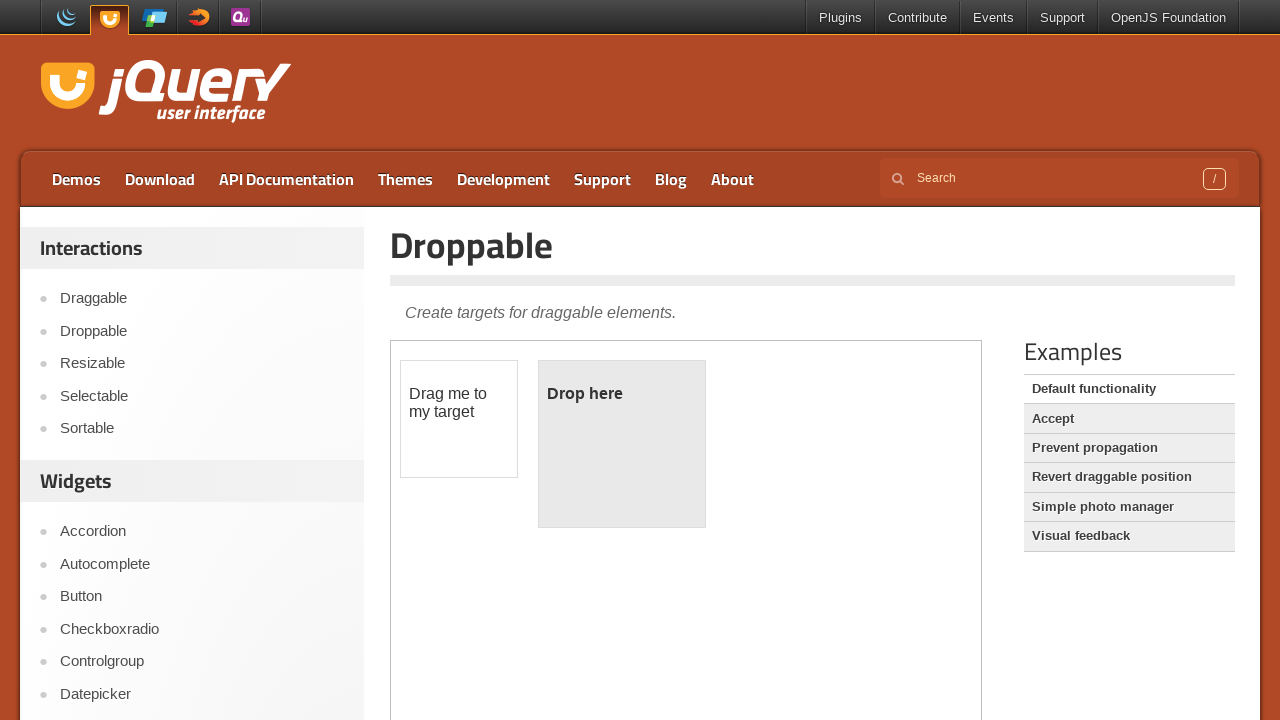

Located the draggable element within the iframe
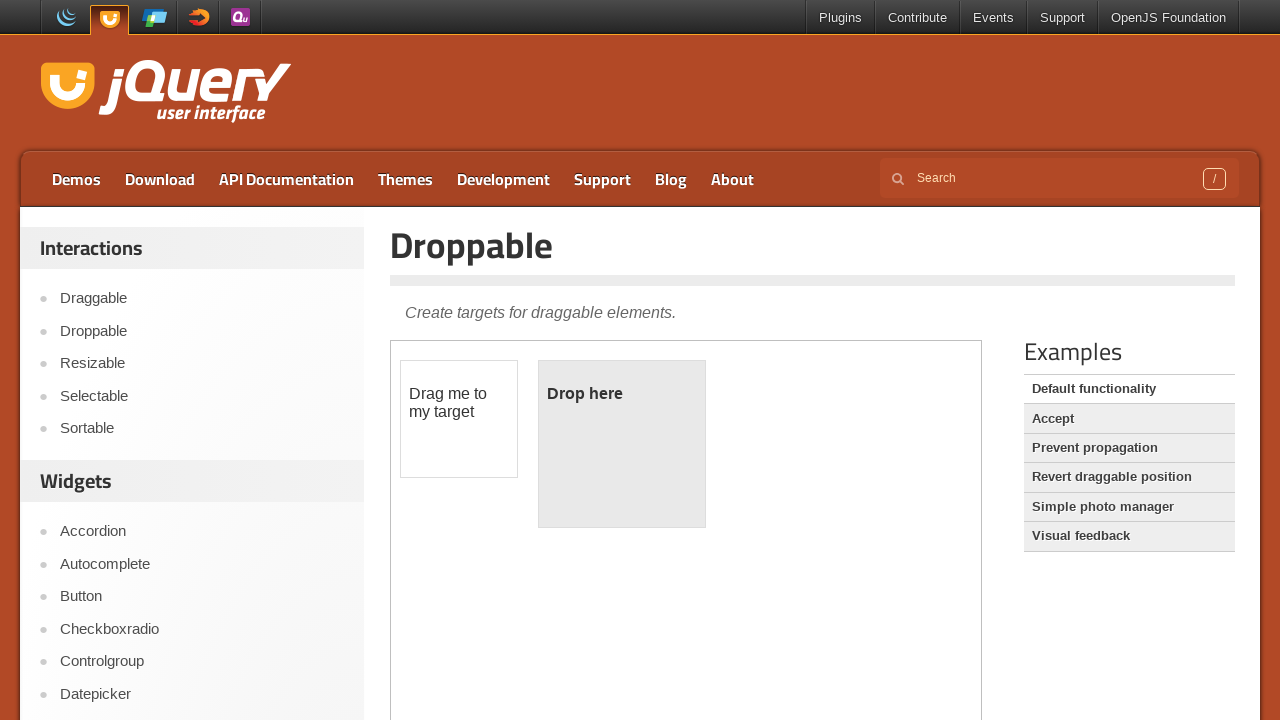

Located the droppable target element within the iframe
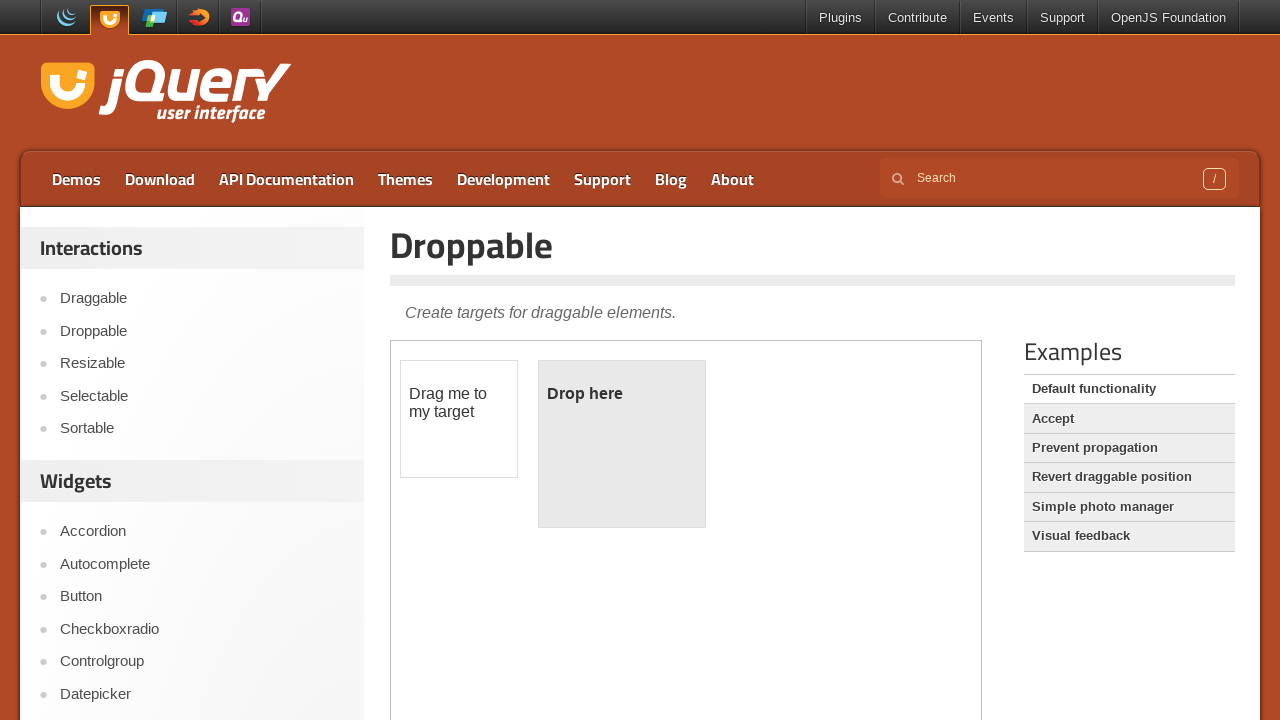

Successfully dragged the draggable element to the droppable target area at (622, 444)
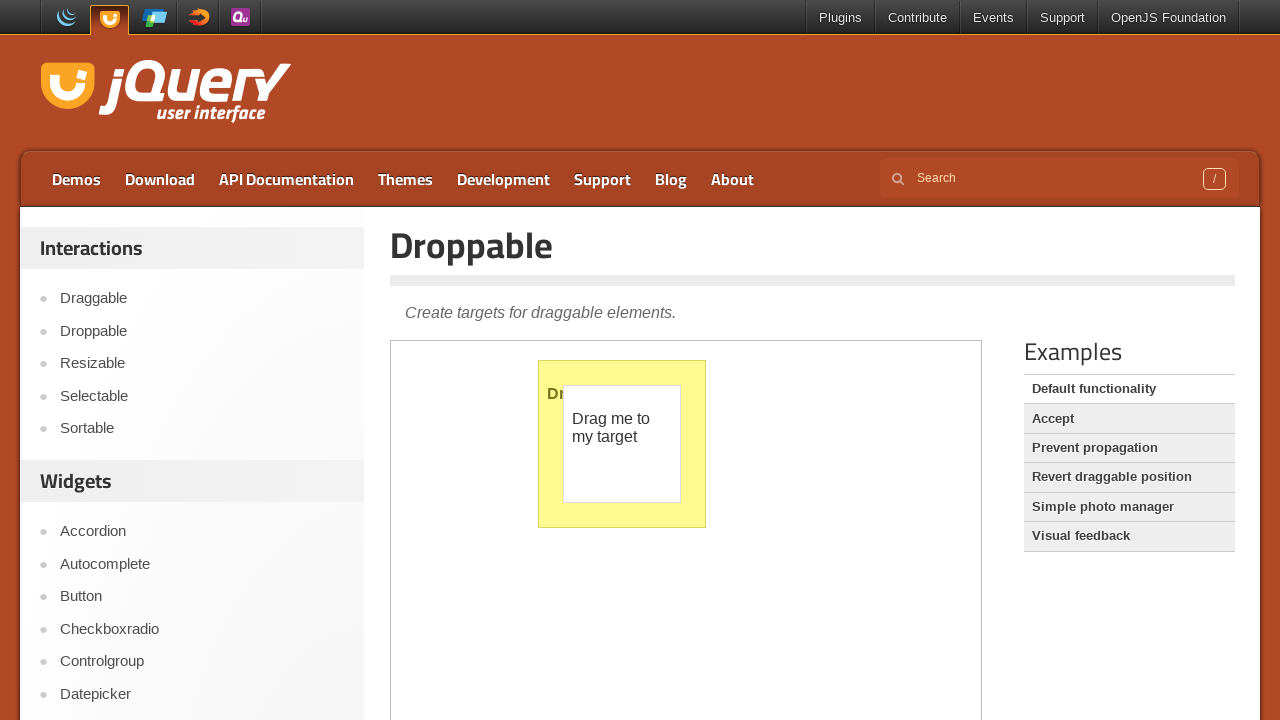

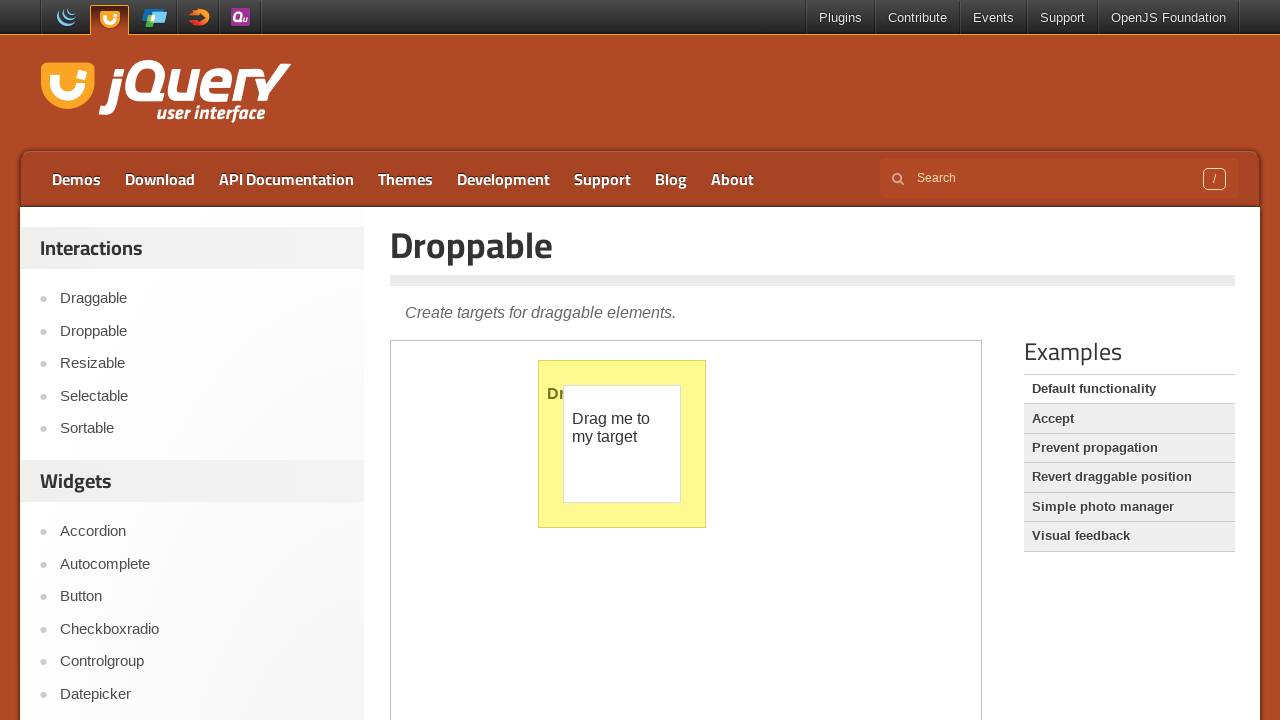